Tests drag and drop functionality by dragging an element and dropping it onto a target element

Starting URL: https://testautomationpractice.blogspot.com/

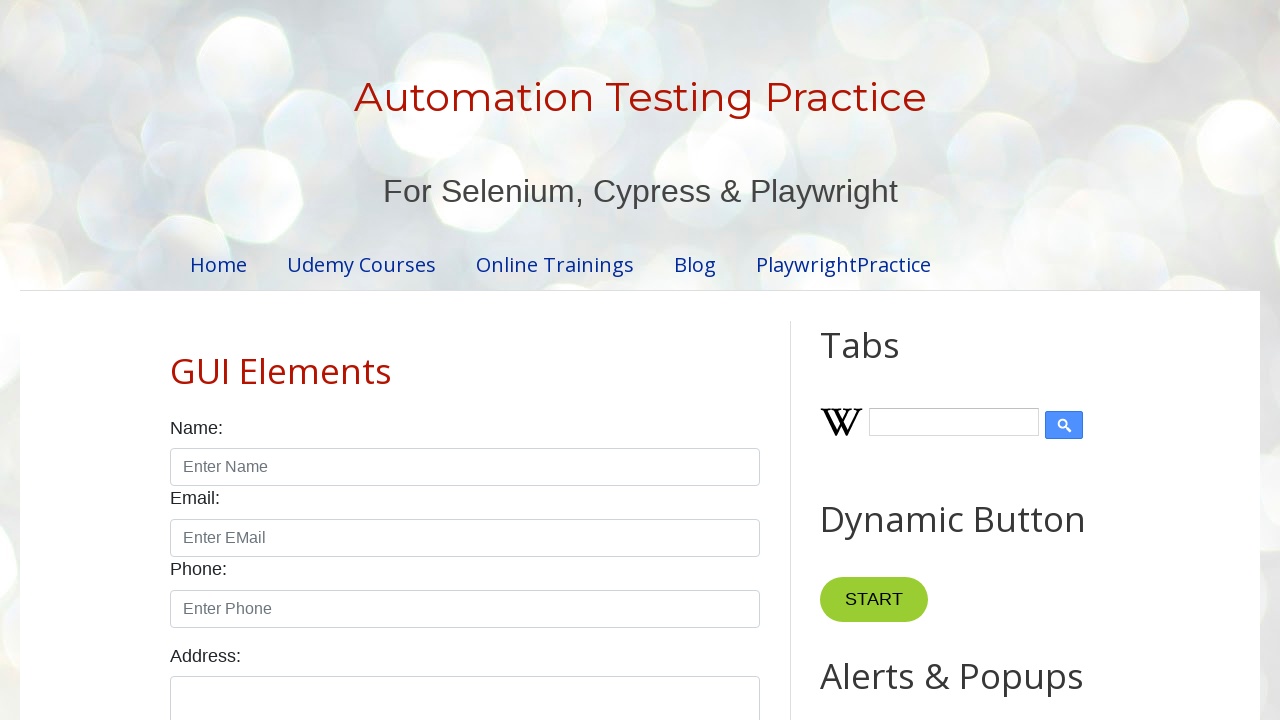

Located the draggable element
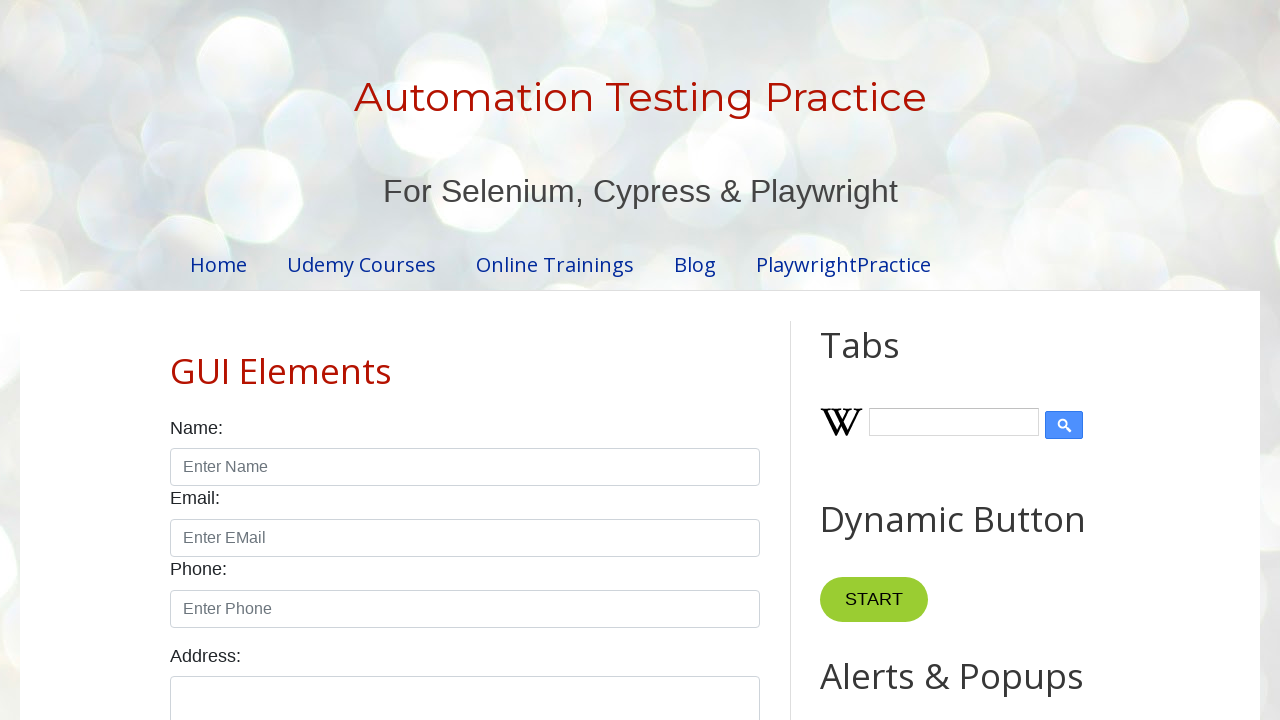

Located the droppable target element
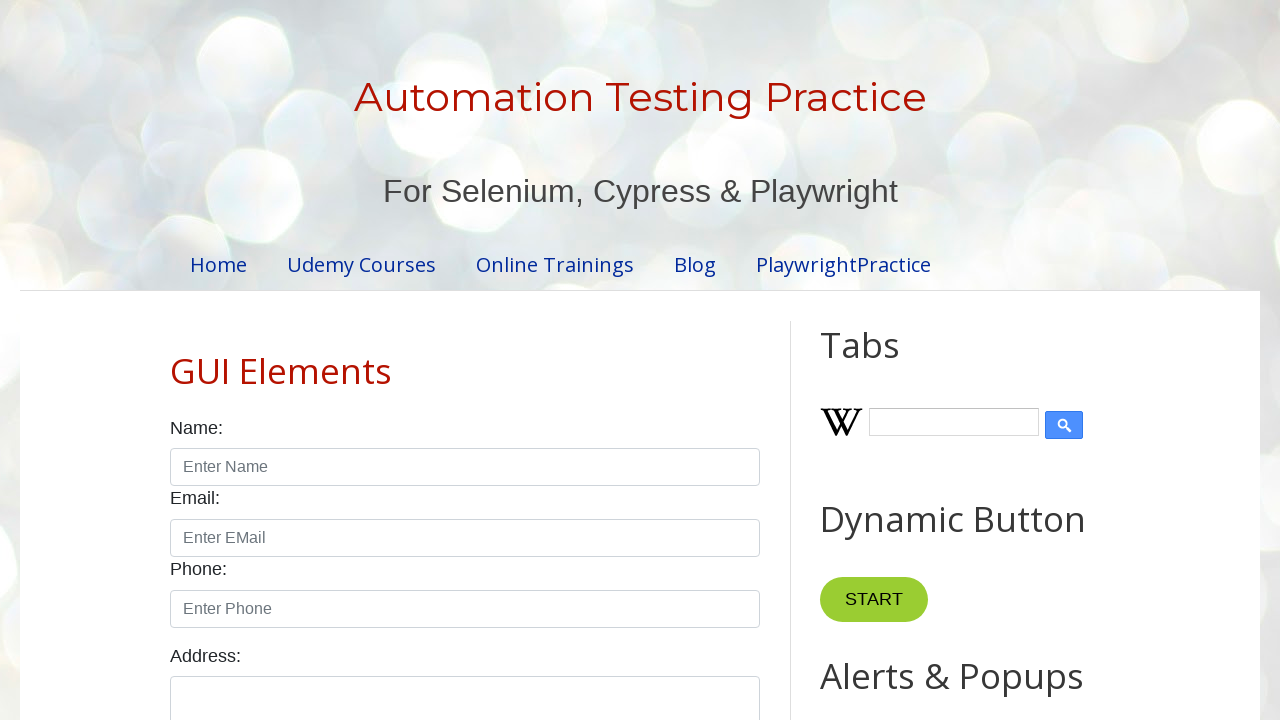

Dragged element to the droppable target at (1015, 386)
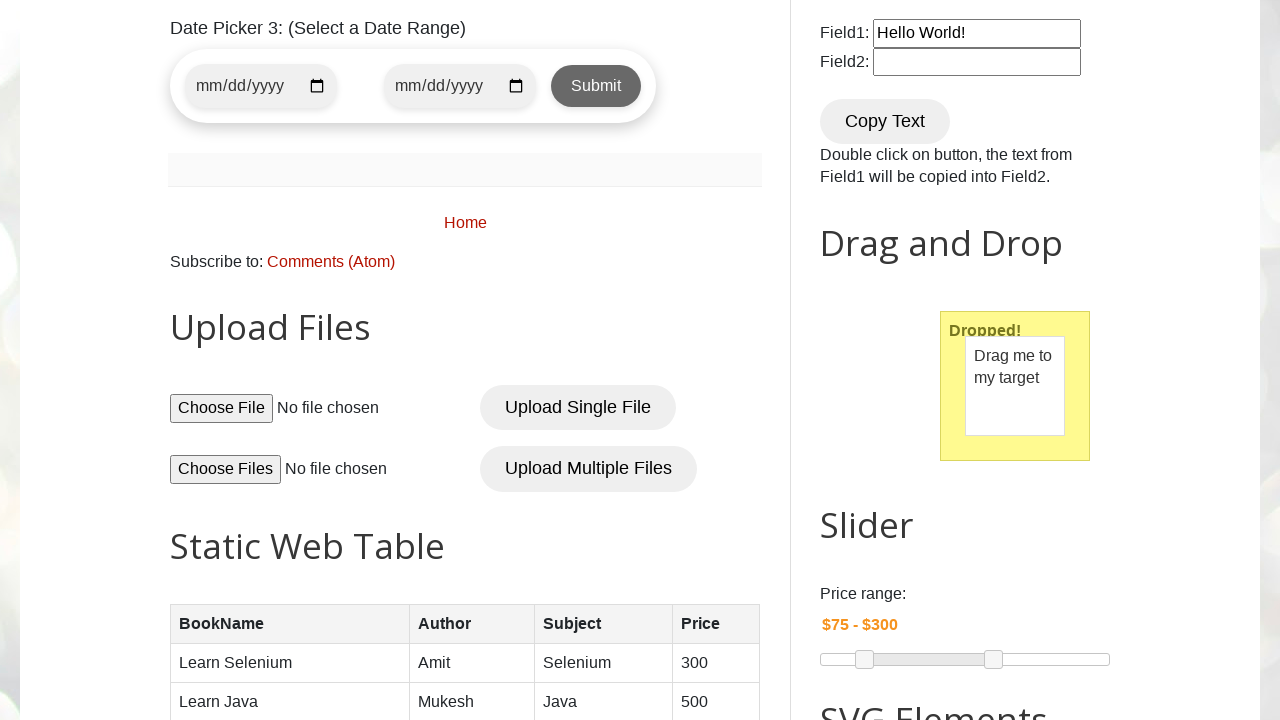

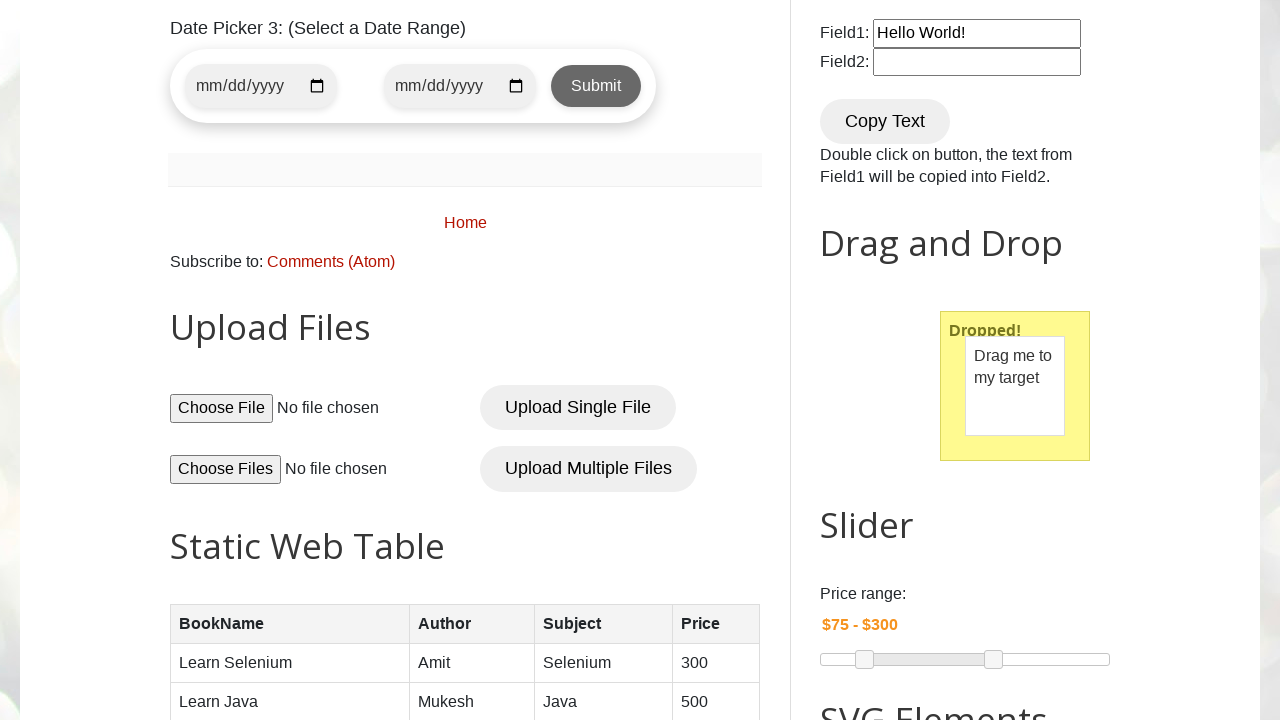